Tests radio button functionality by clicking on the "Yes" radio button and verifying its selection state

Starting URL: https://demoqa.com/radio-button

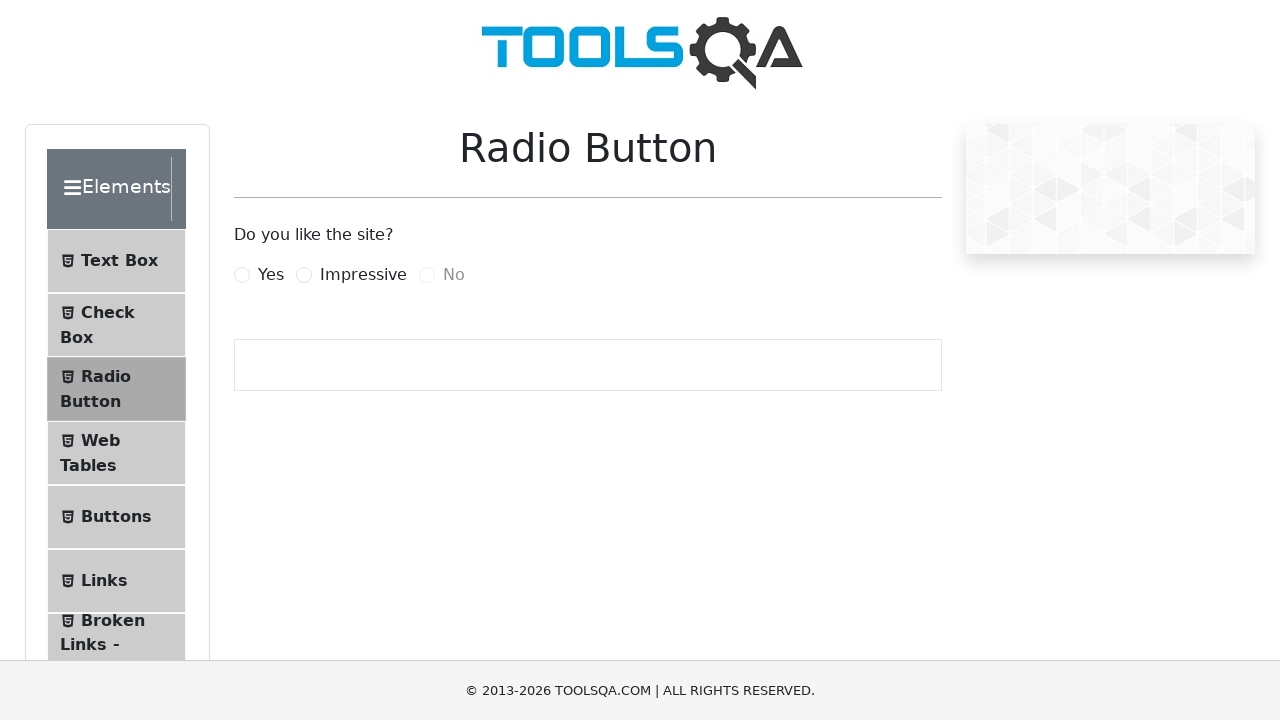

Clicked on the 'Yes' radio button label at (271, 275) on label[for='yesRadio']
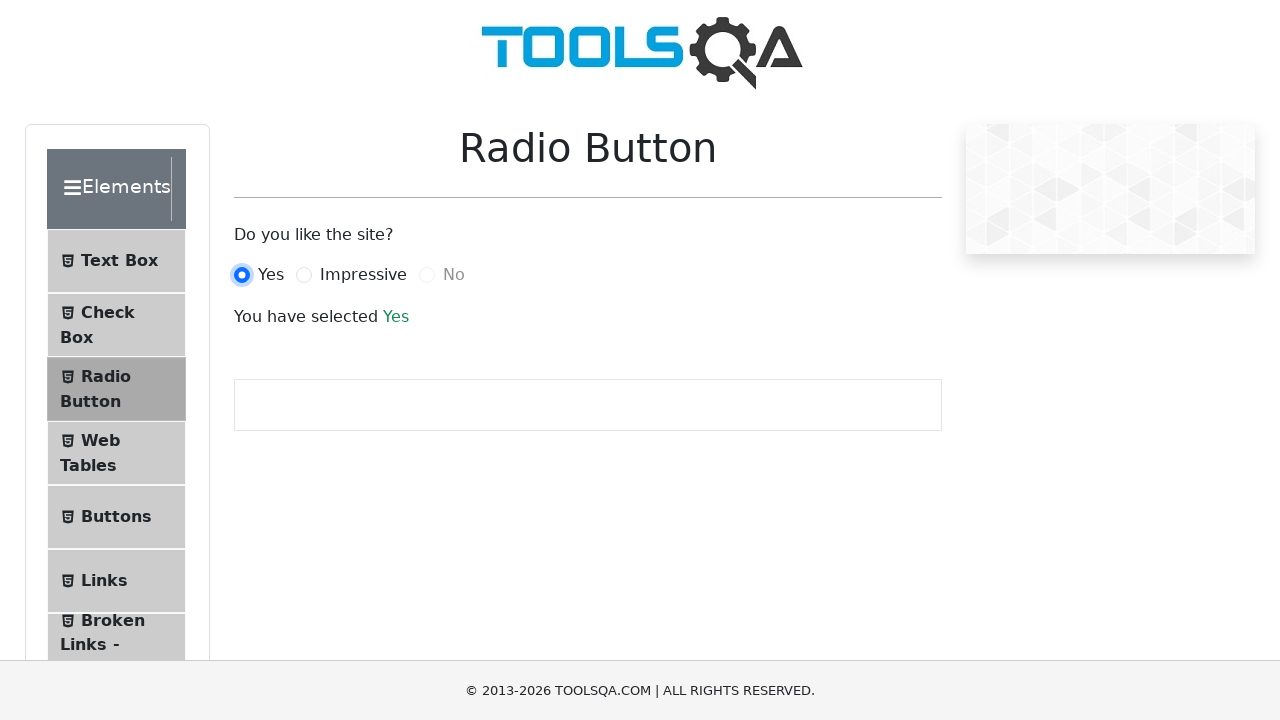

Verified that 'Yes' radio button is checked
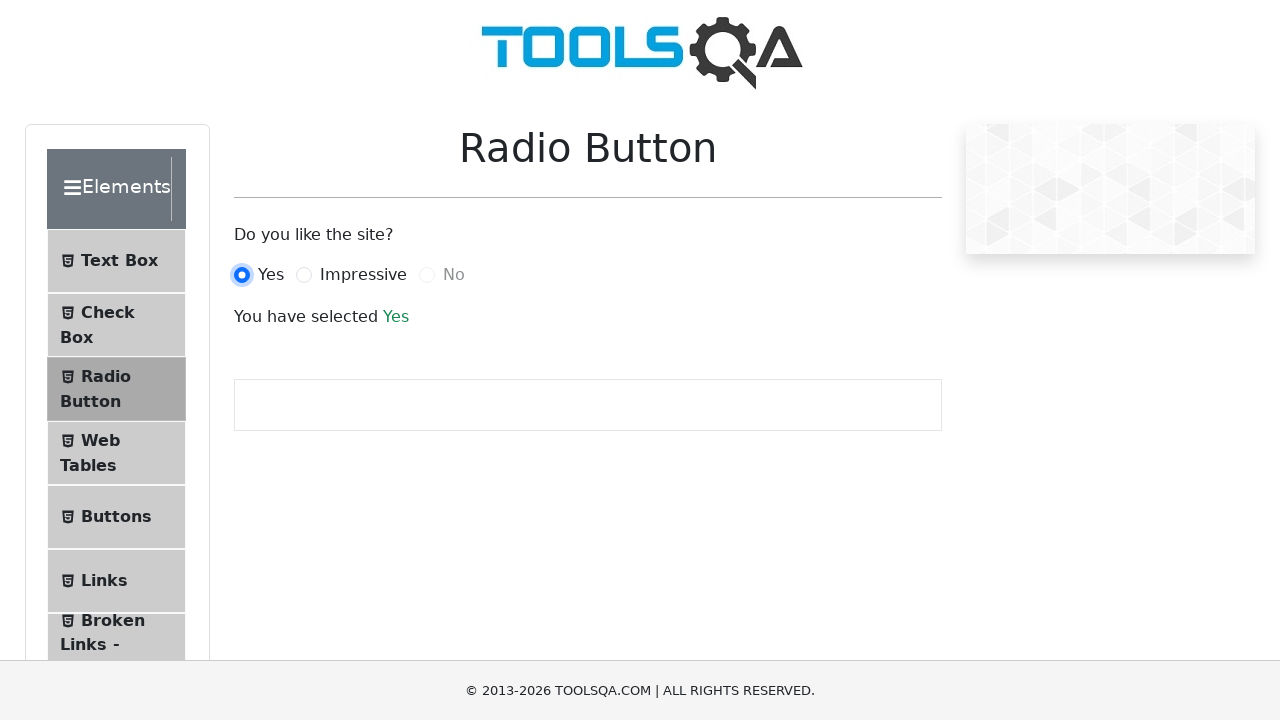

Retrieved output text: You have selected Yes
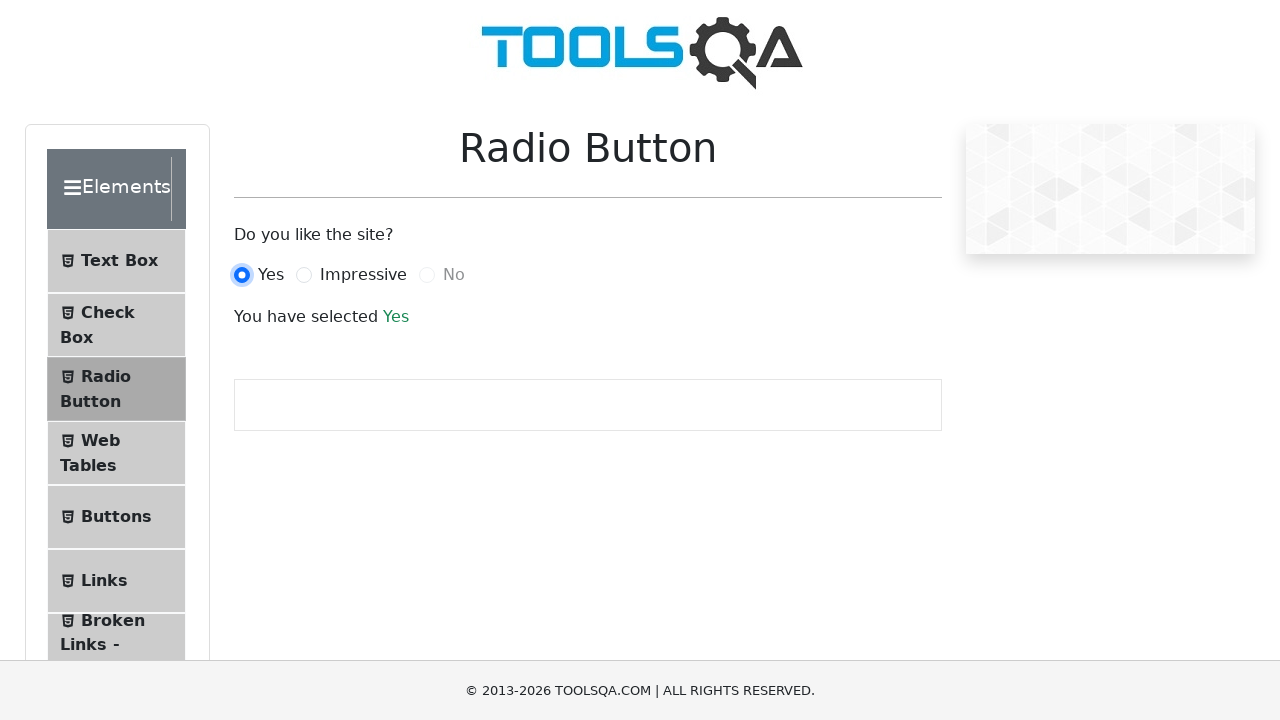

Checked if 'No' radio button is enabled: False
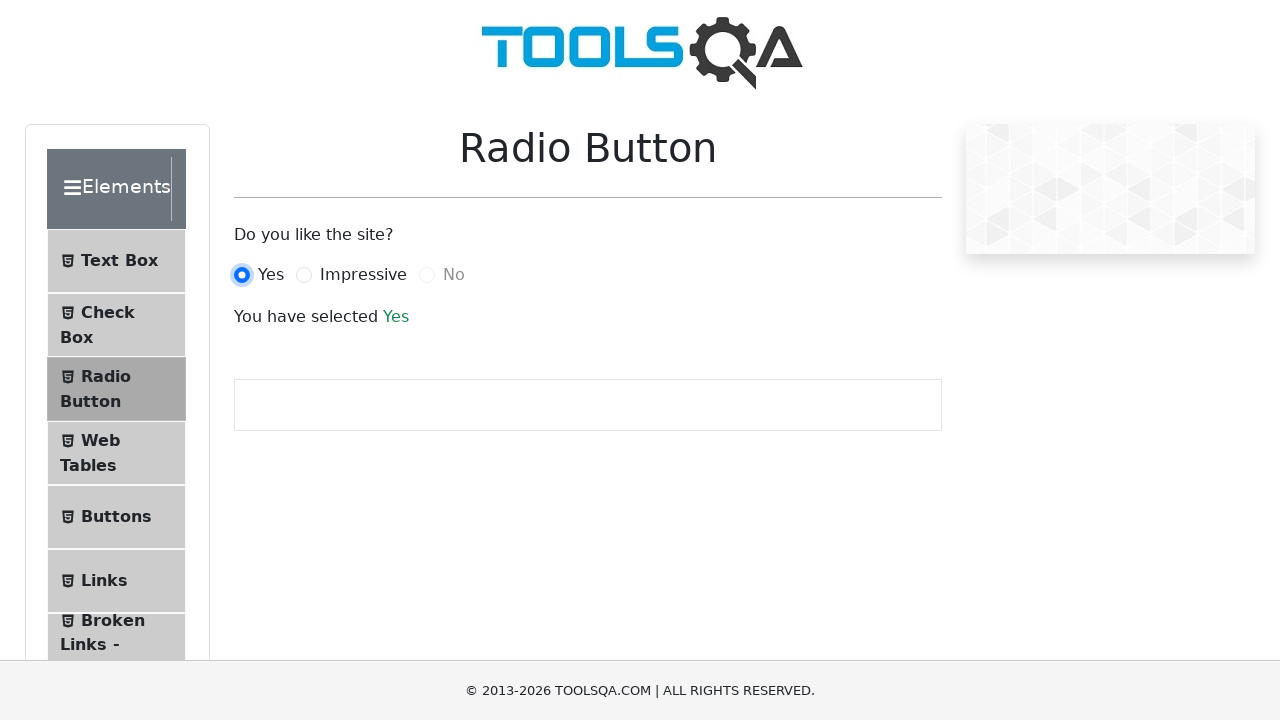

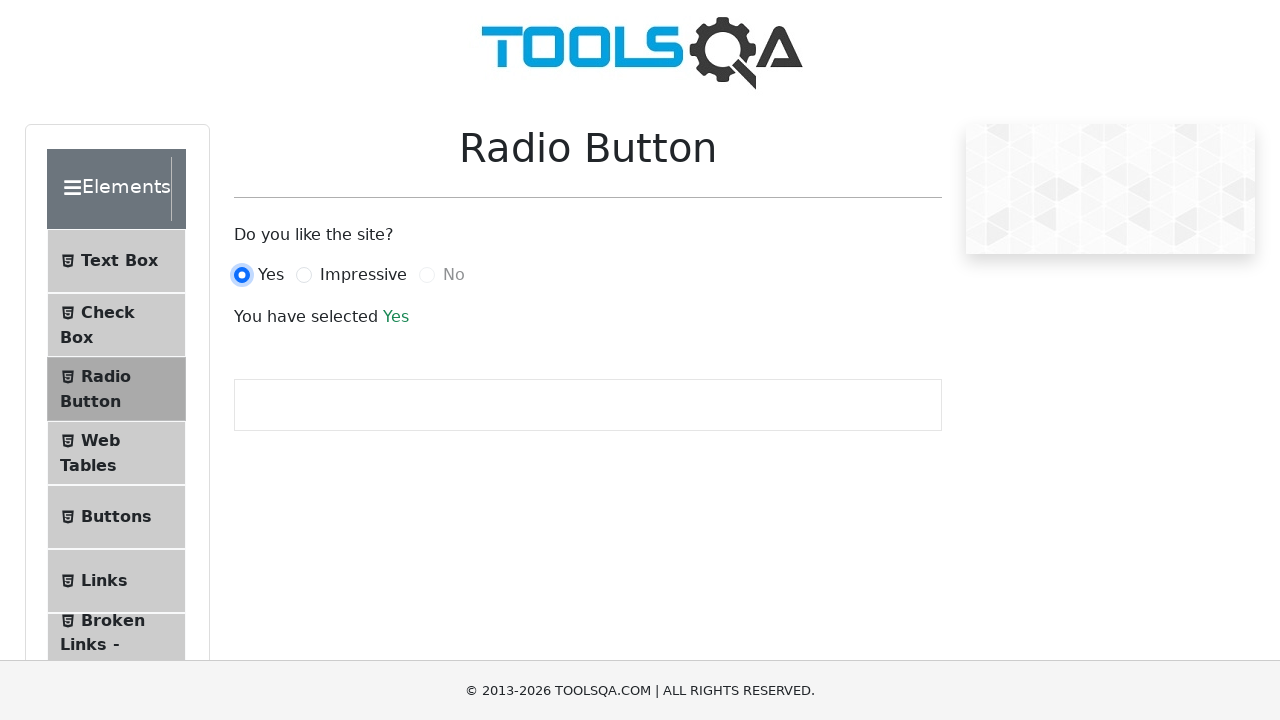